Tests file upload functionality by navigating to the file upload page and submitting a file

Starting URL: https://the-internet.herokuapp.com

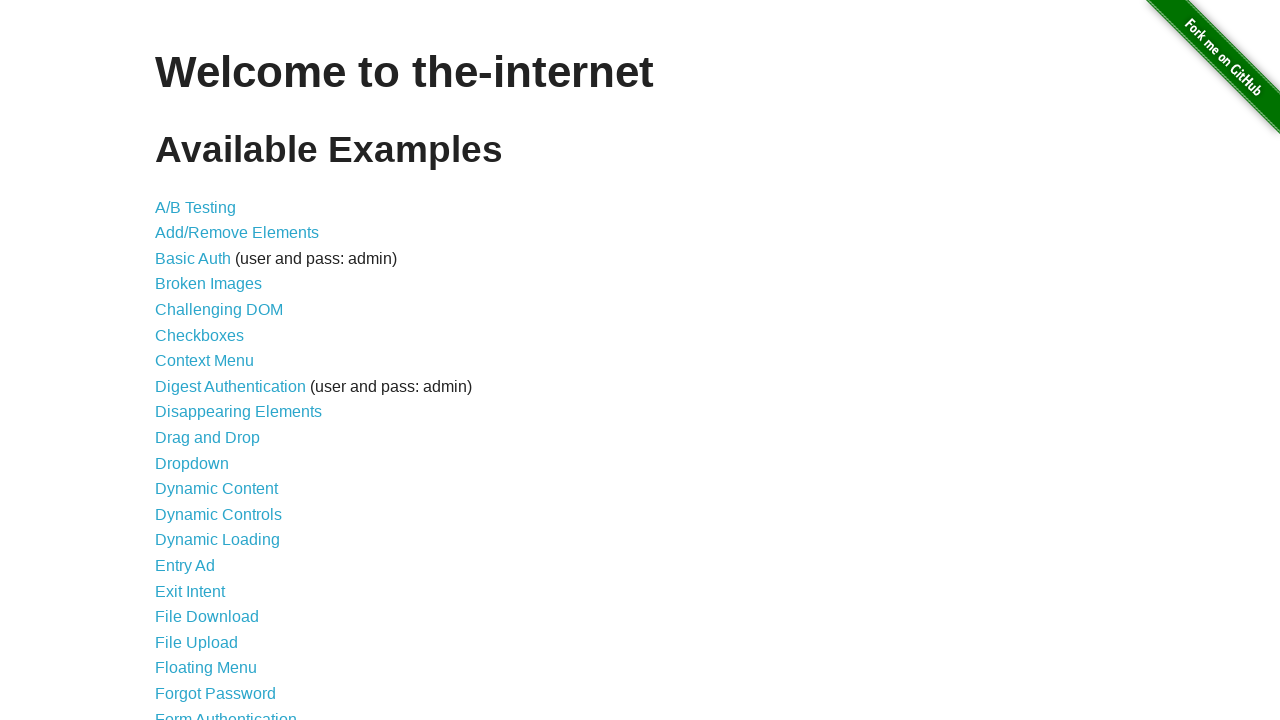

Clicked on File Upload link at (196, 642) on text=File Upload
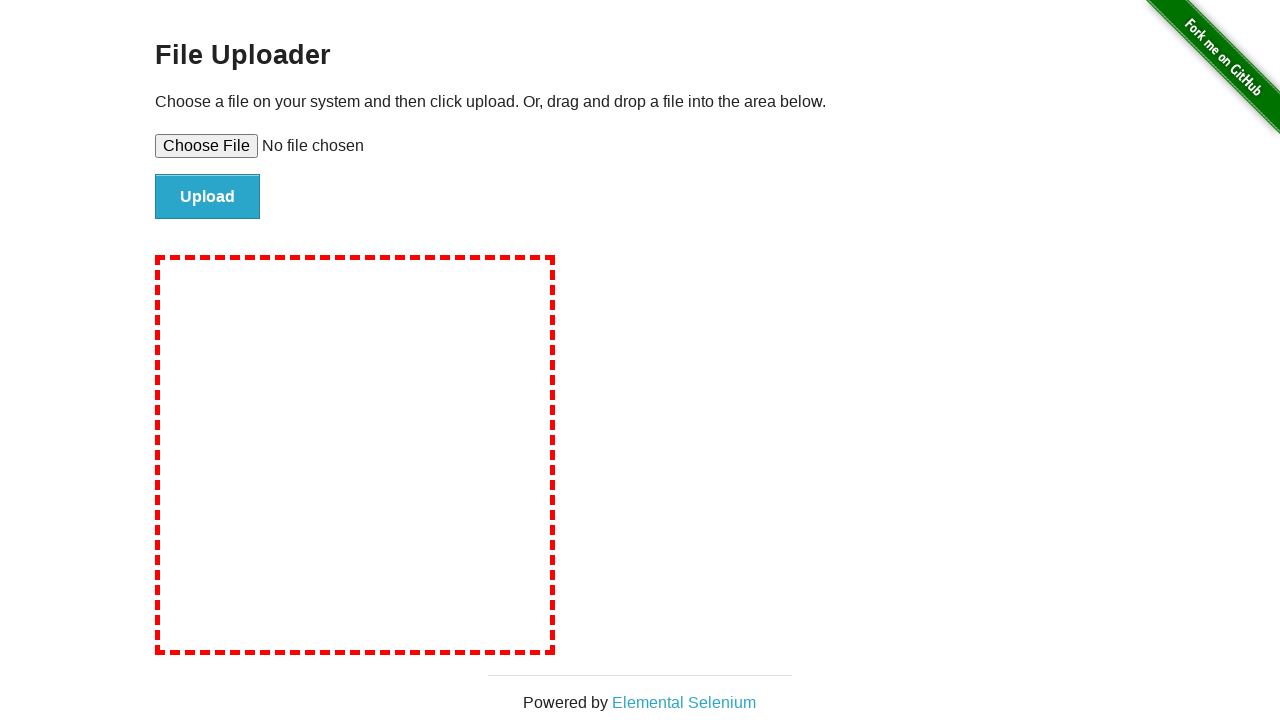

Cleared existing files from file upload input
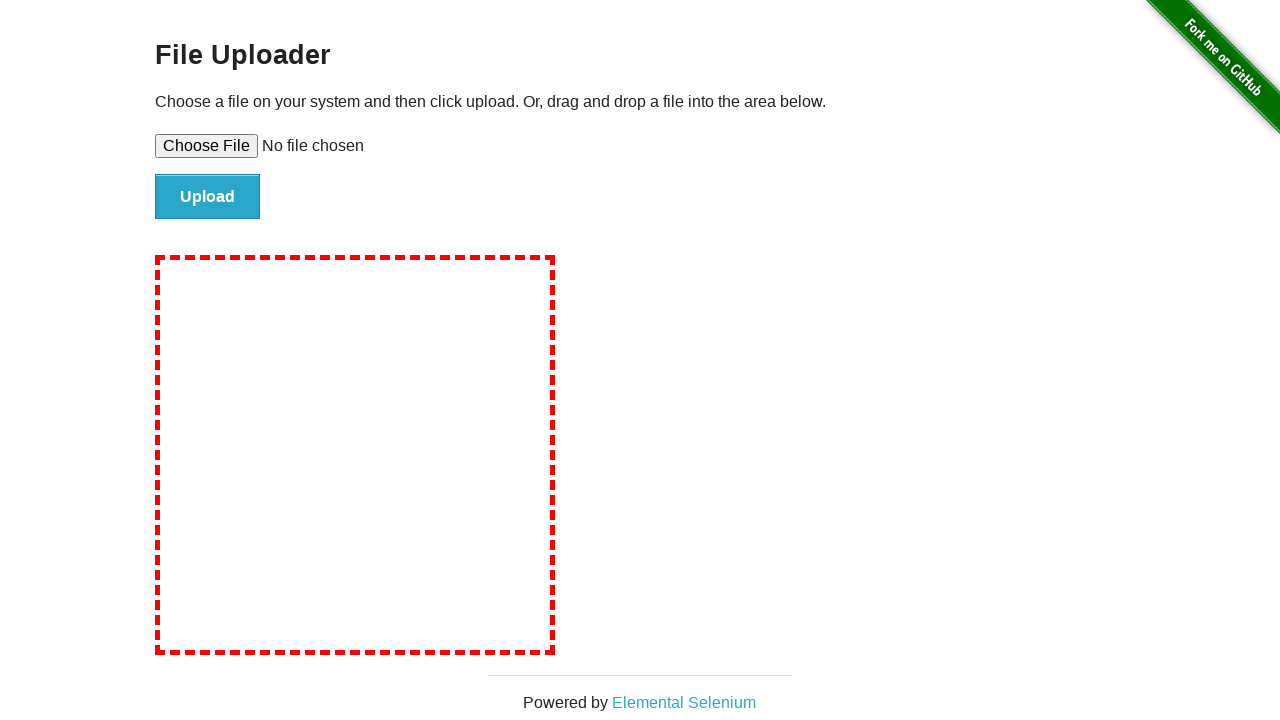

Set test.txt file for upload with test content
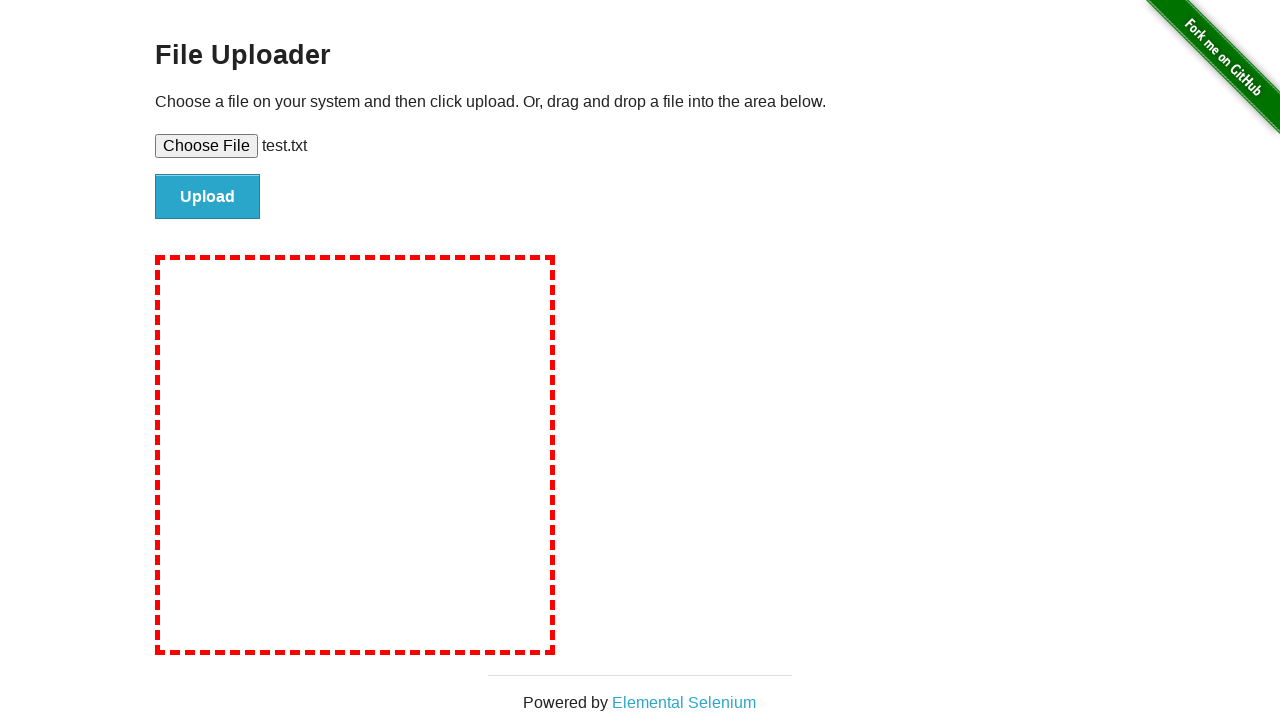

Clicked the file submit button to upload the file at (208, 197) on #file-submit
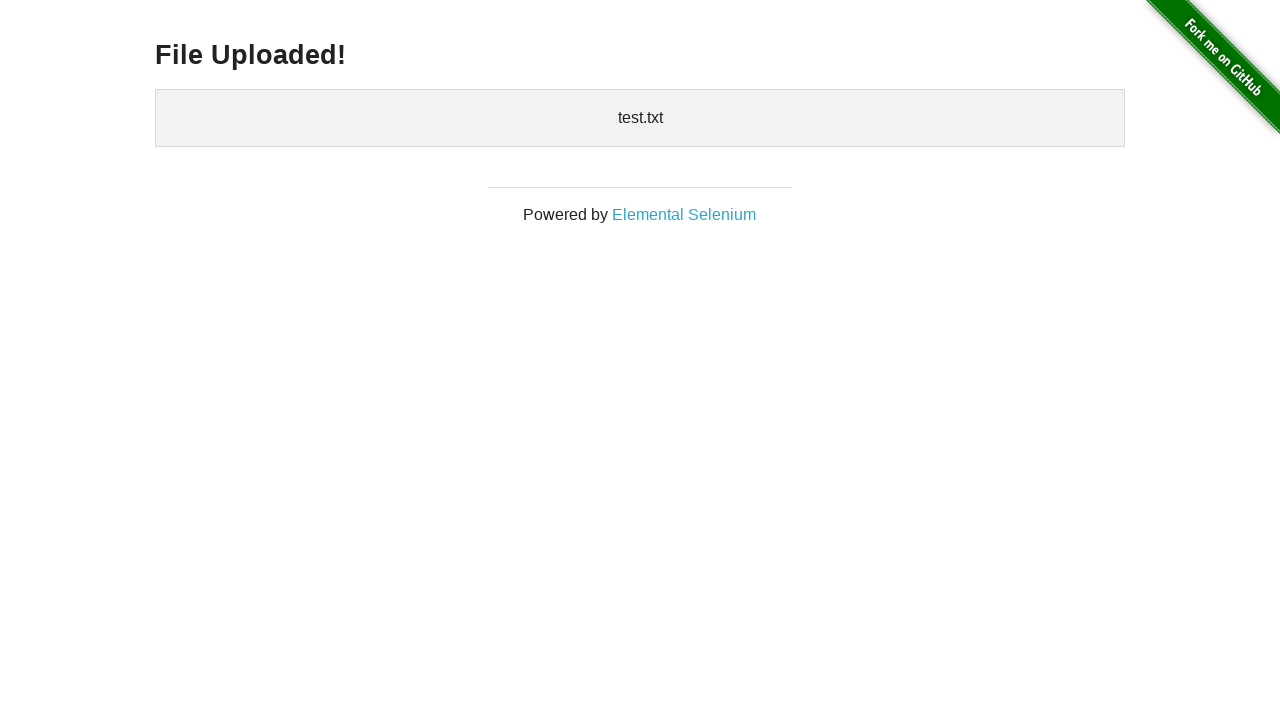

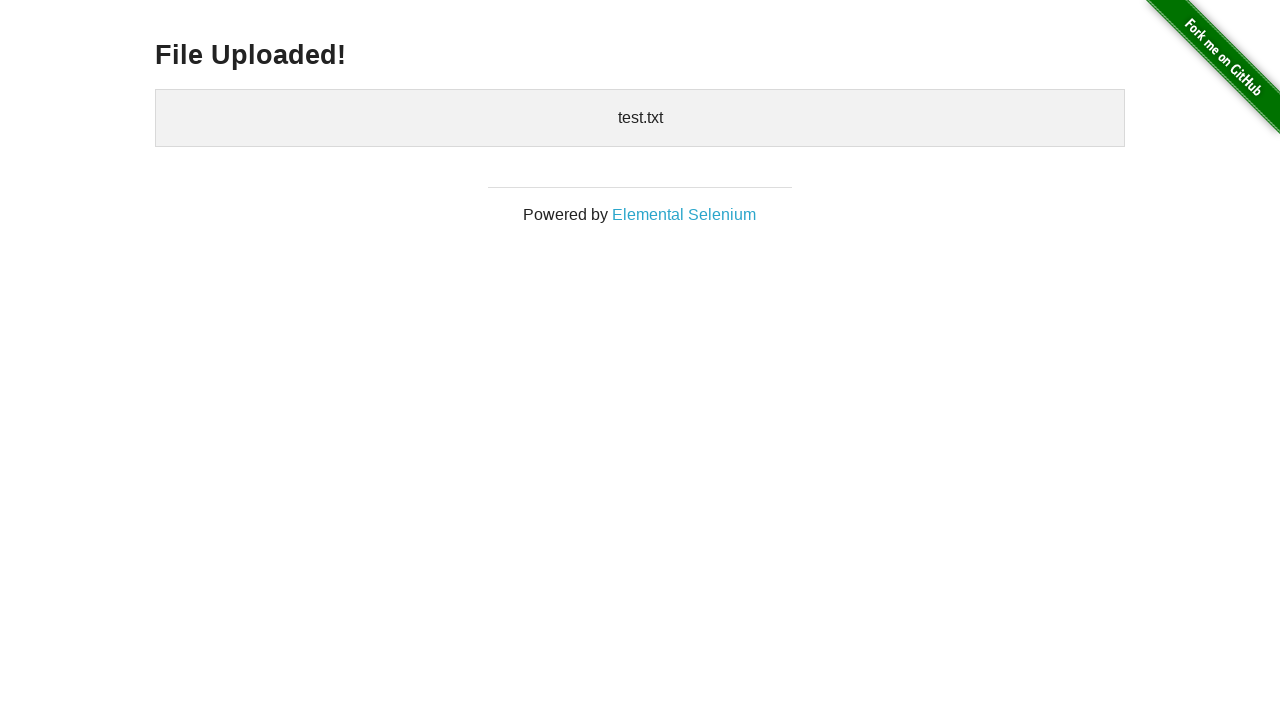